Tests filtering from All view to Completed view

Starting URL: https://todomvc4tasj.herokuapp.com/

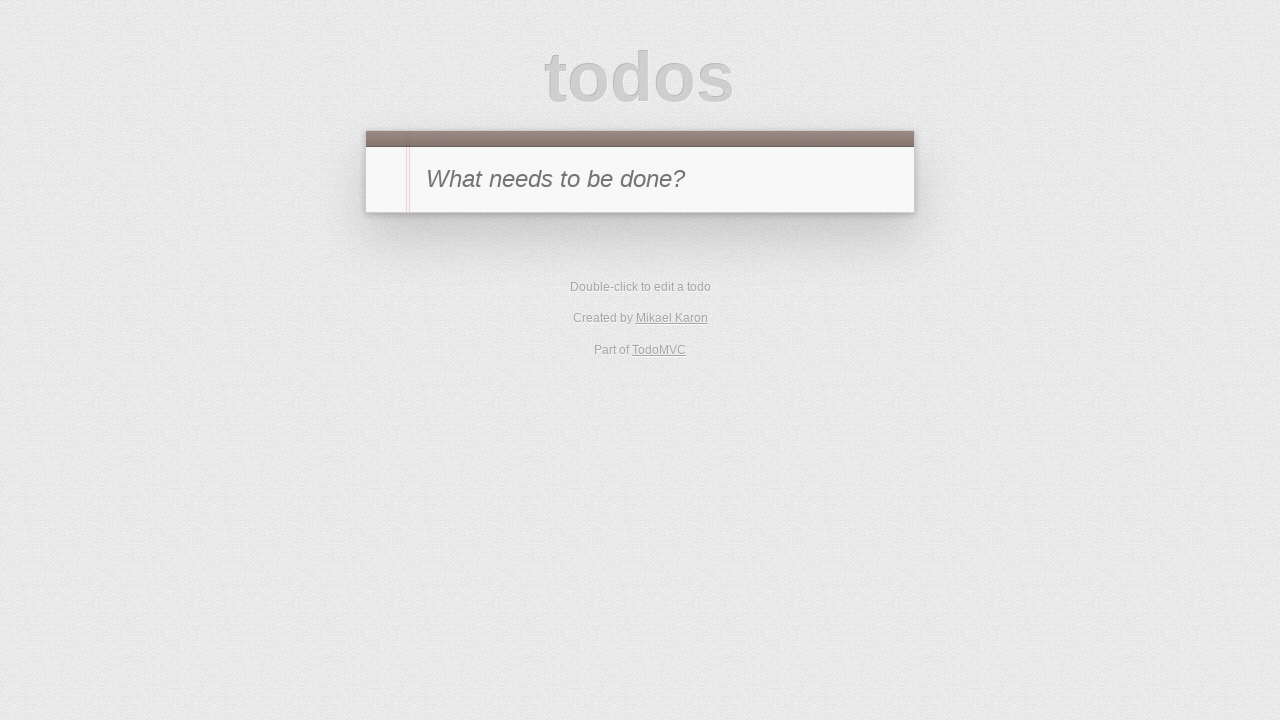

Set localStorage with mixed tasks (1 active, 1 completed)
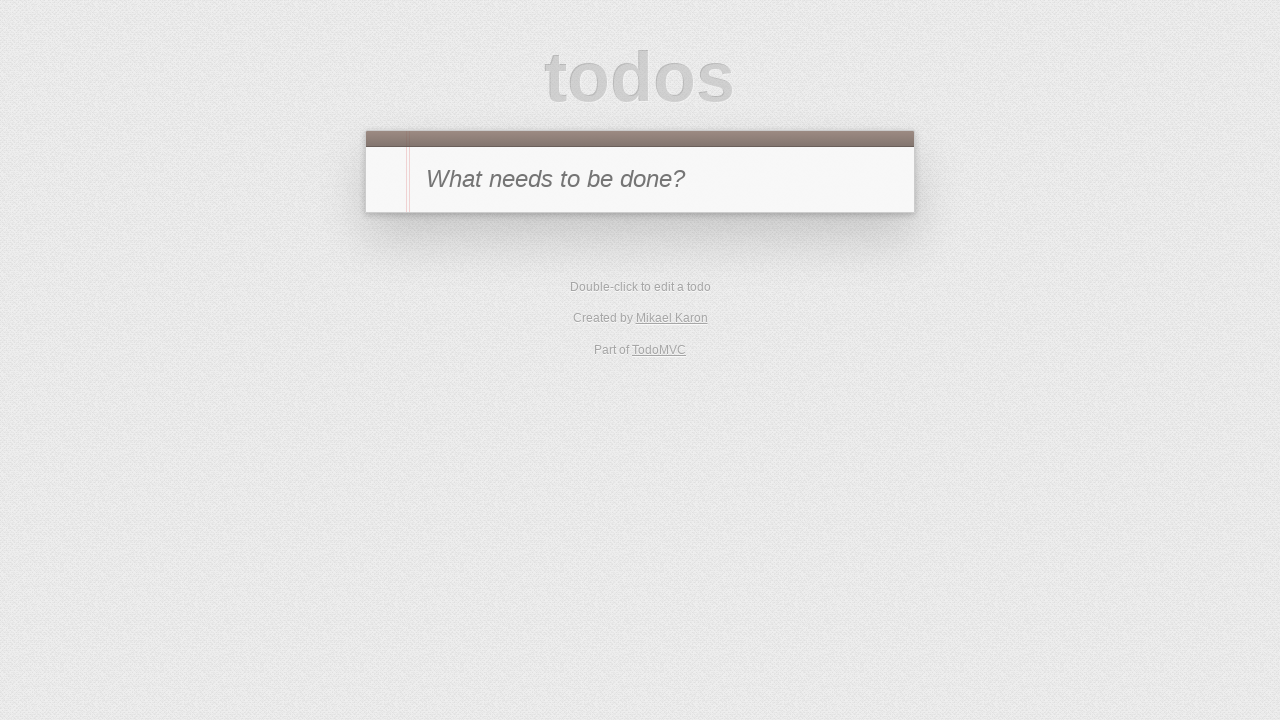

Reloaded page to load tasks from localStorage
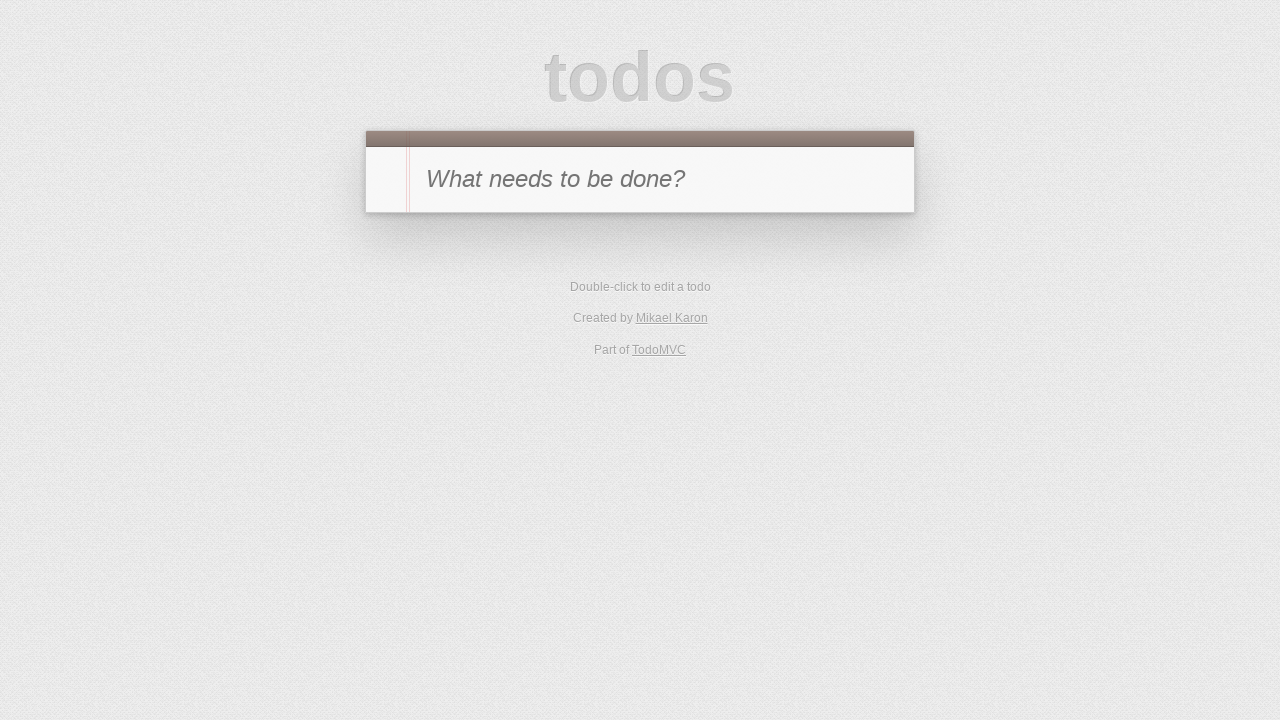

Clicked 'Completed' filter button at (676, 351) on text=Completed
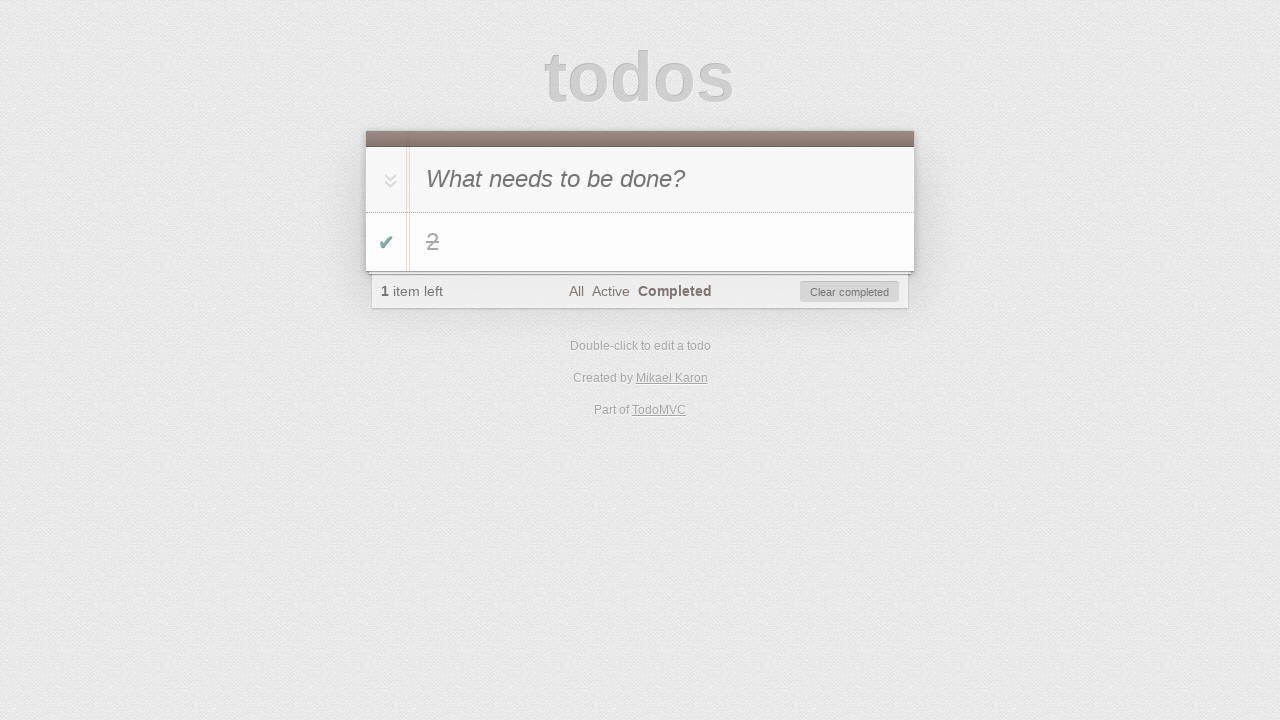

Verified completed task is visible in filtered view
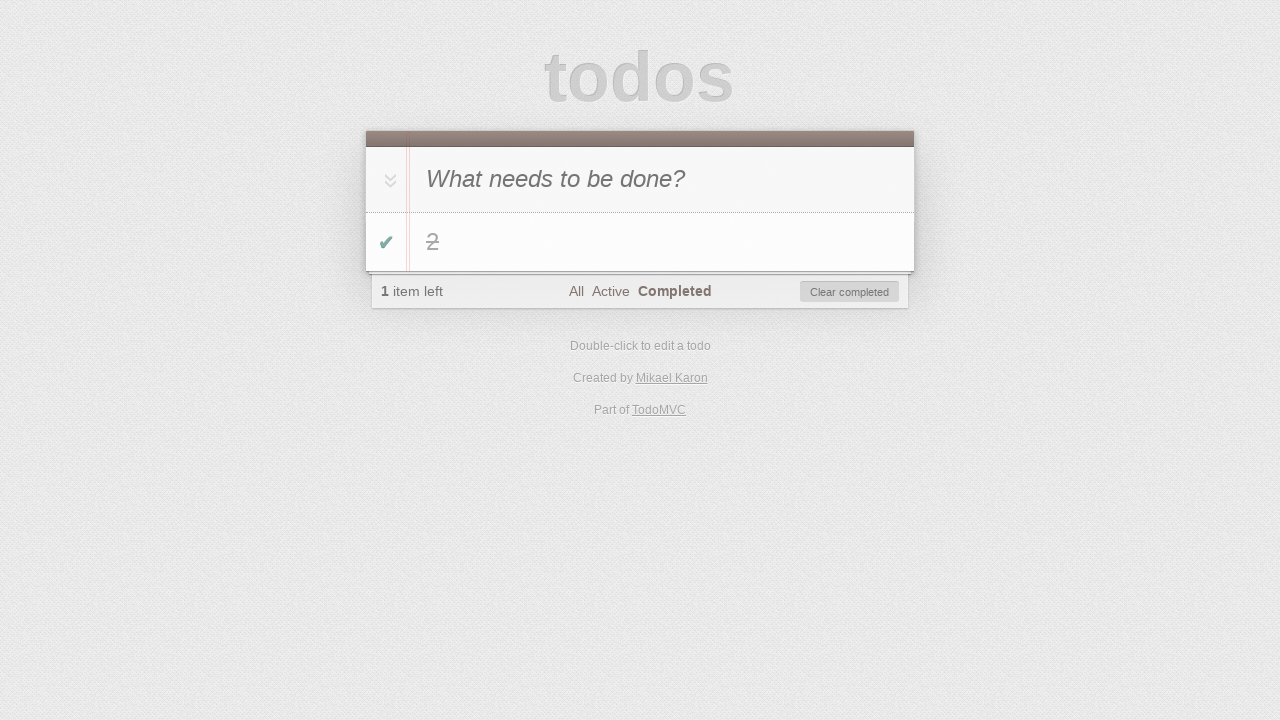

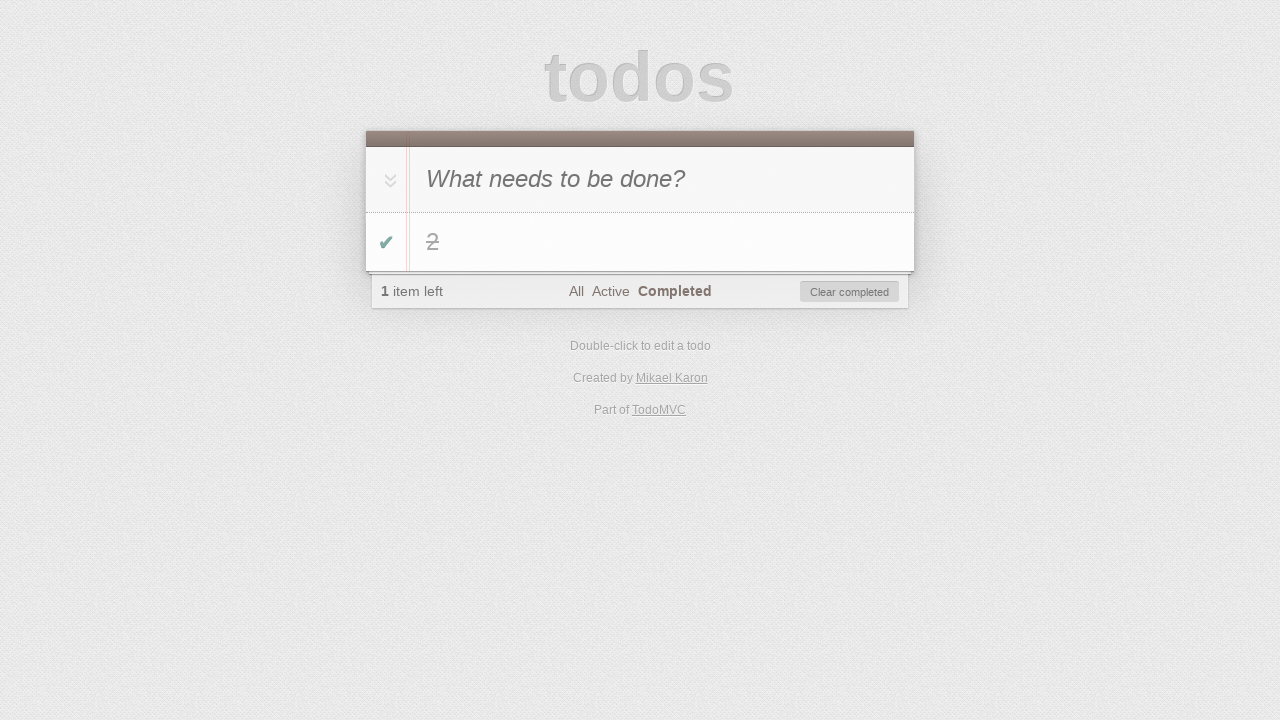